Tests mouse movement functionality by moving to specific coordinates and performing a double-click action on the page.

Starting URL: https://boracun.github.io/netflix-test-automation/netflix-login-page/

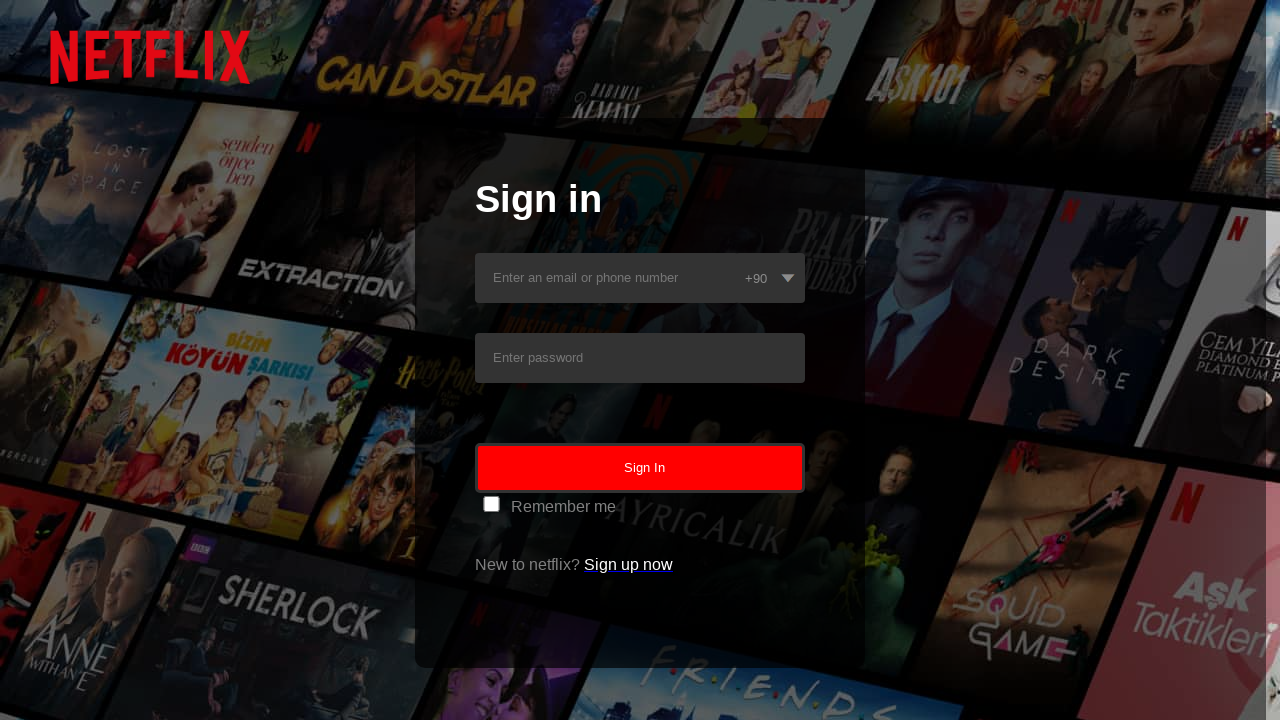

Moved mouse to coordinates (600, 550) at (600, 550)
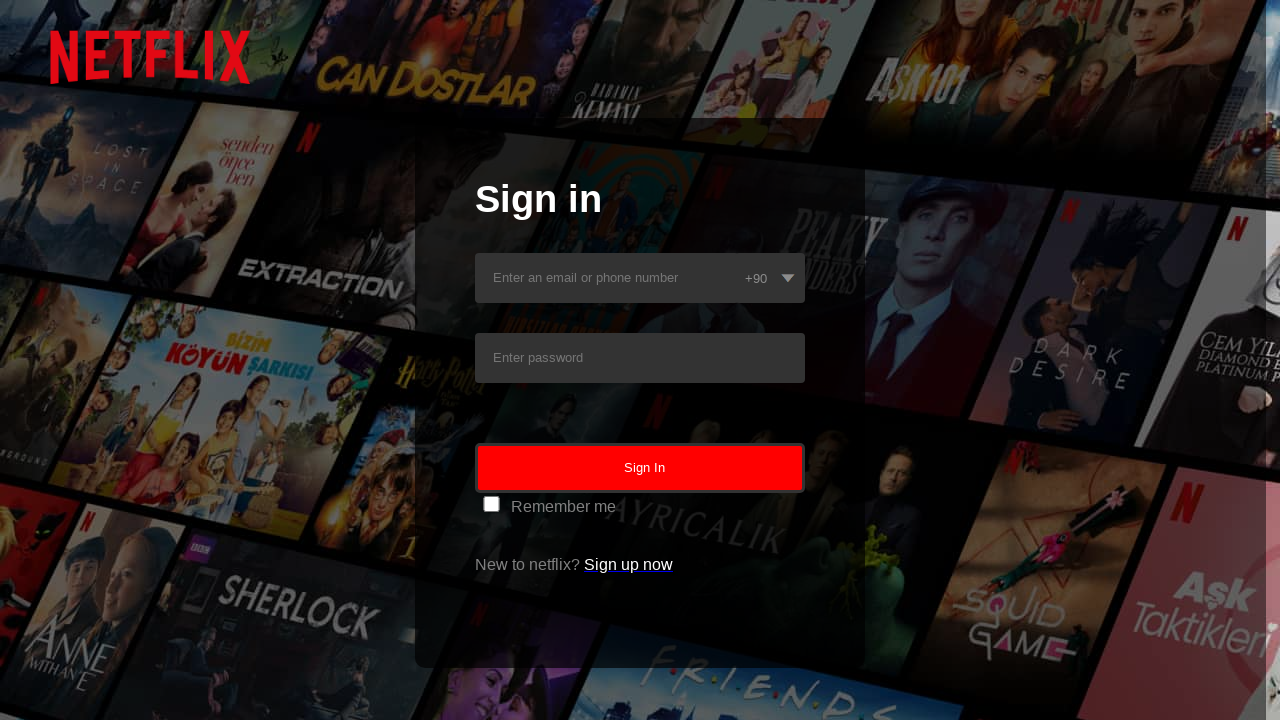

Performed double-click at coordinates (600, 550)
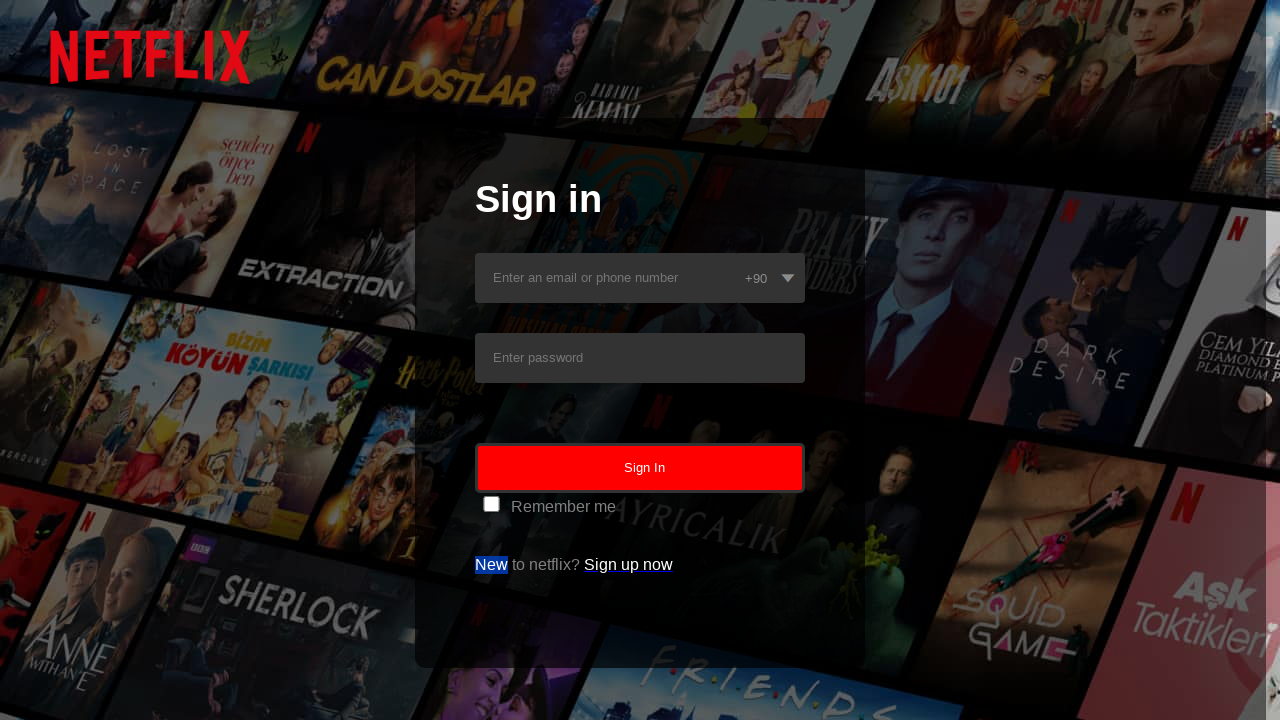

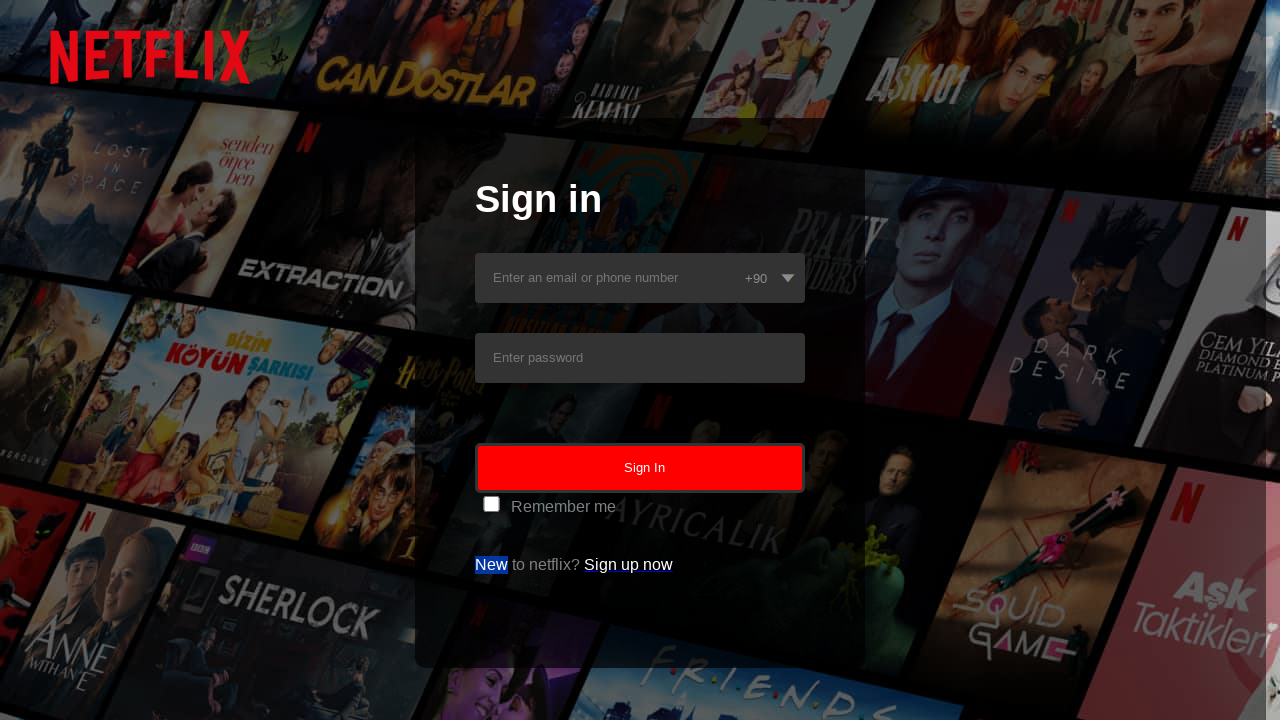